Tests drag and drop functionality by dragging an element and dropping it onto a target element within an iframe, then verifying the "Dropped!" confirmation message.

Starting URL: https://jqueryui.com/droppable/

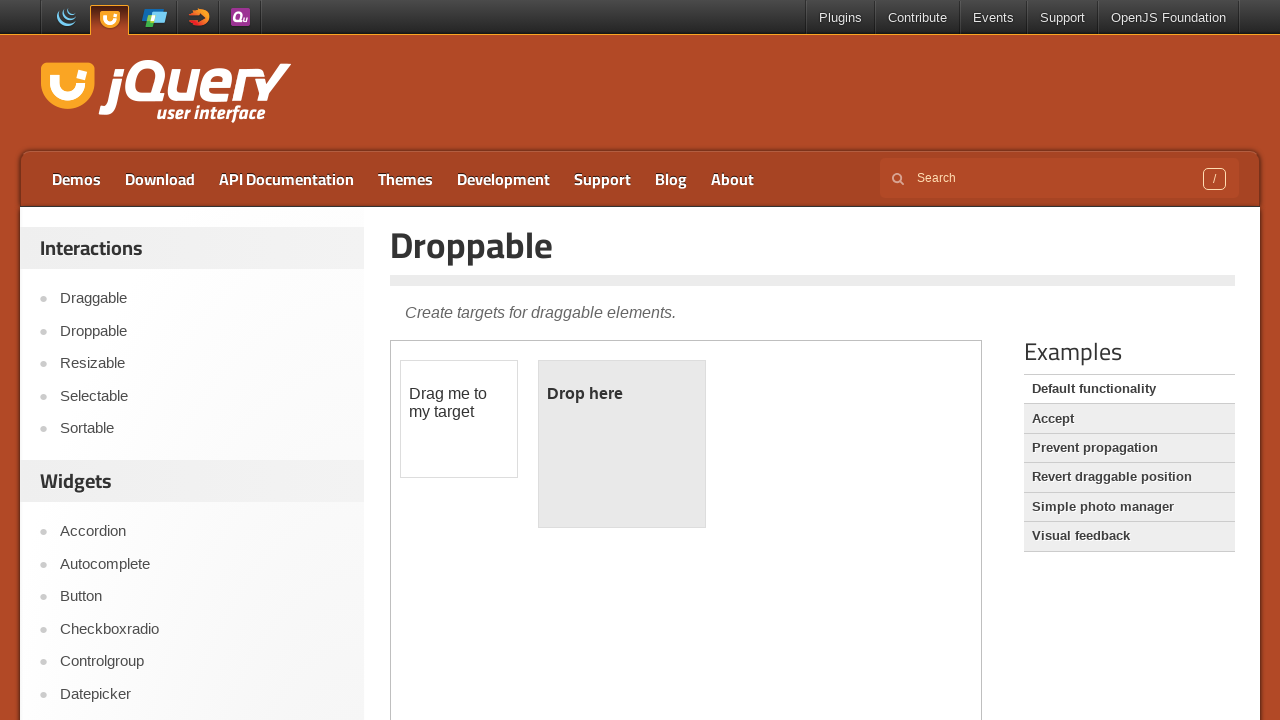

Located the demo iframe
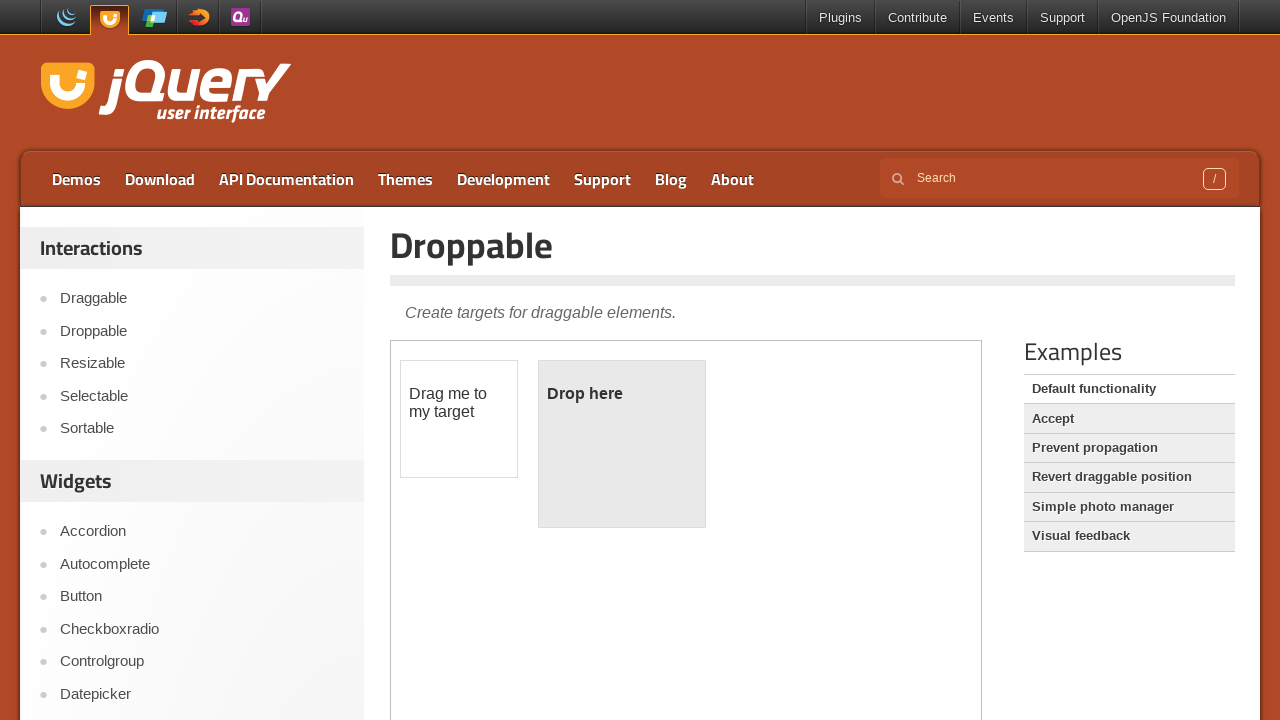

Draggable element is visible
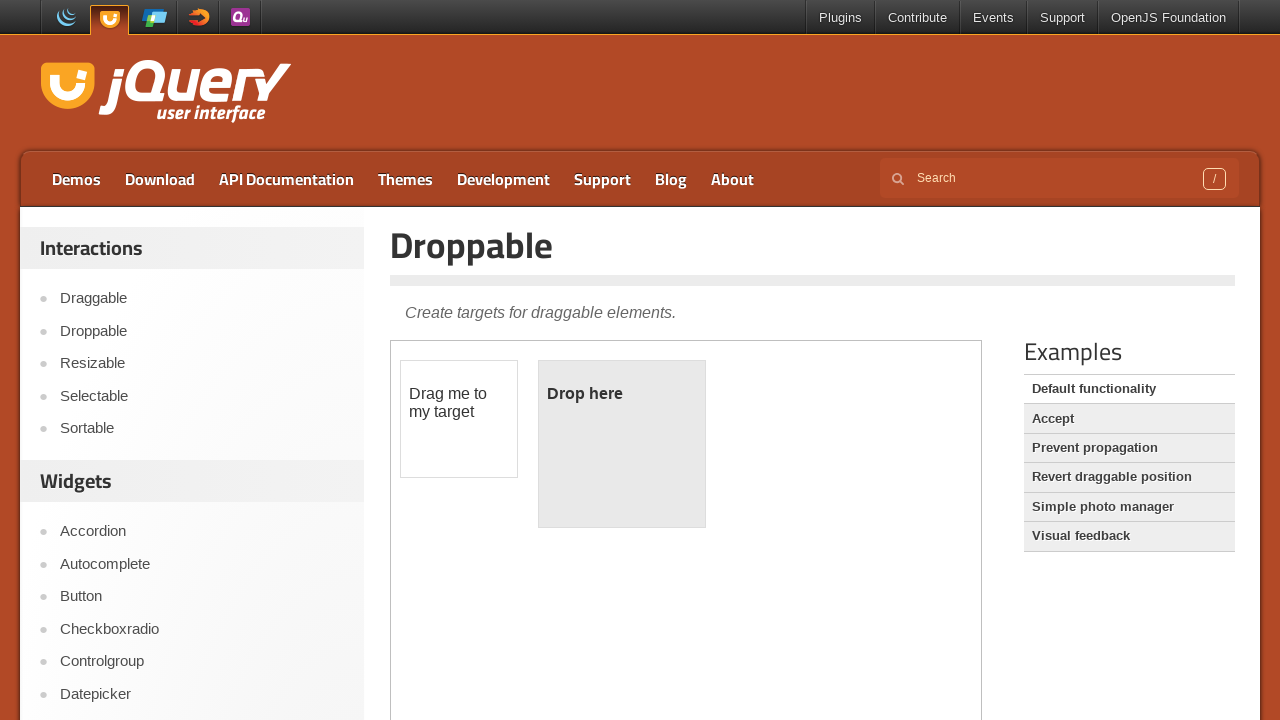

Droppable element is visible
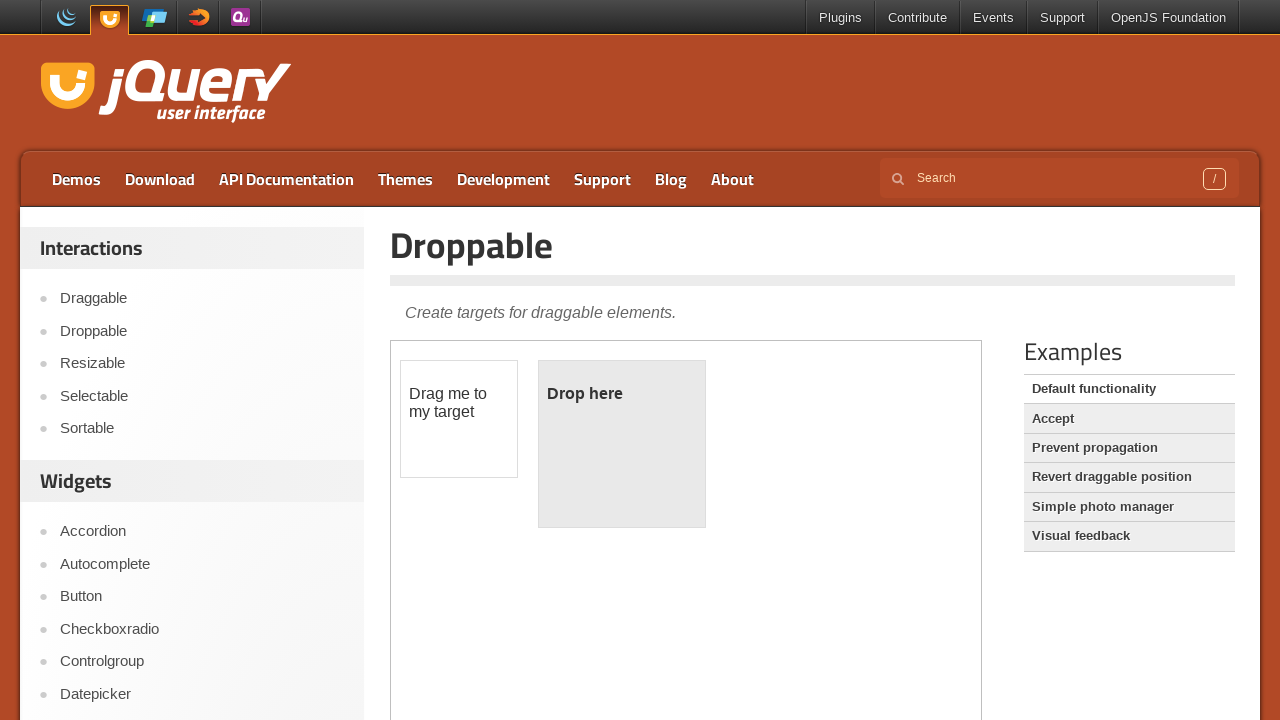

Located draggable and droppable elements
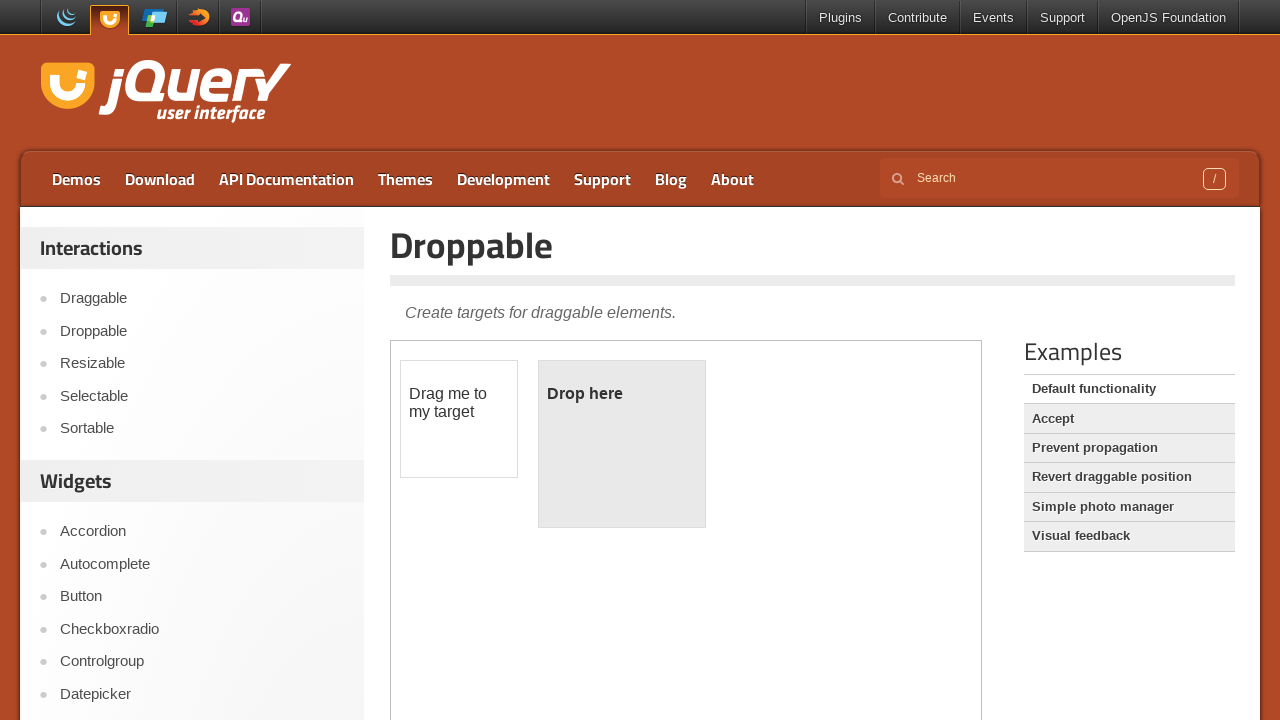

Dragged element onto target and dropped it at (622, 444)
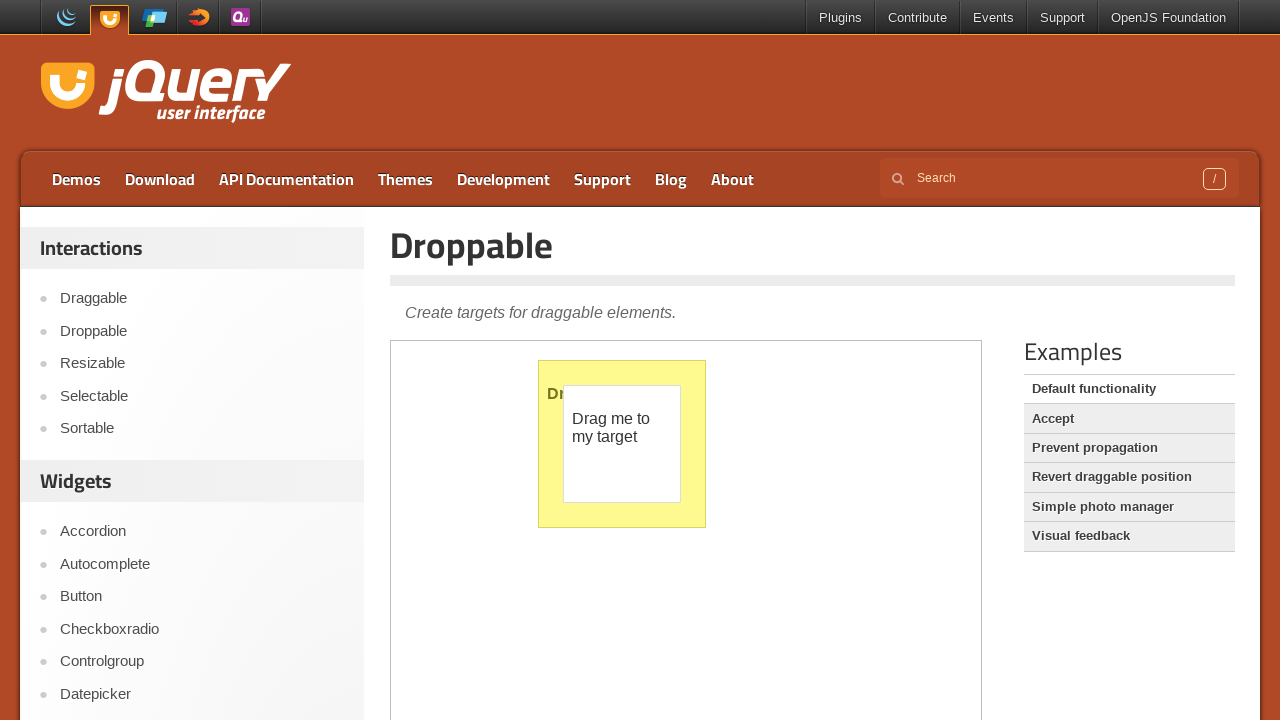

Retrieved drop confirmation message
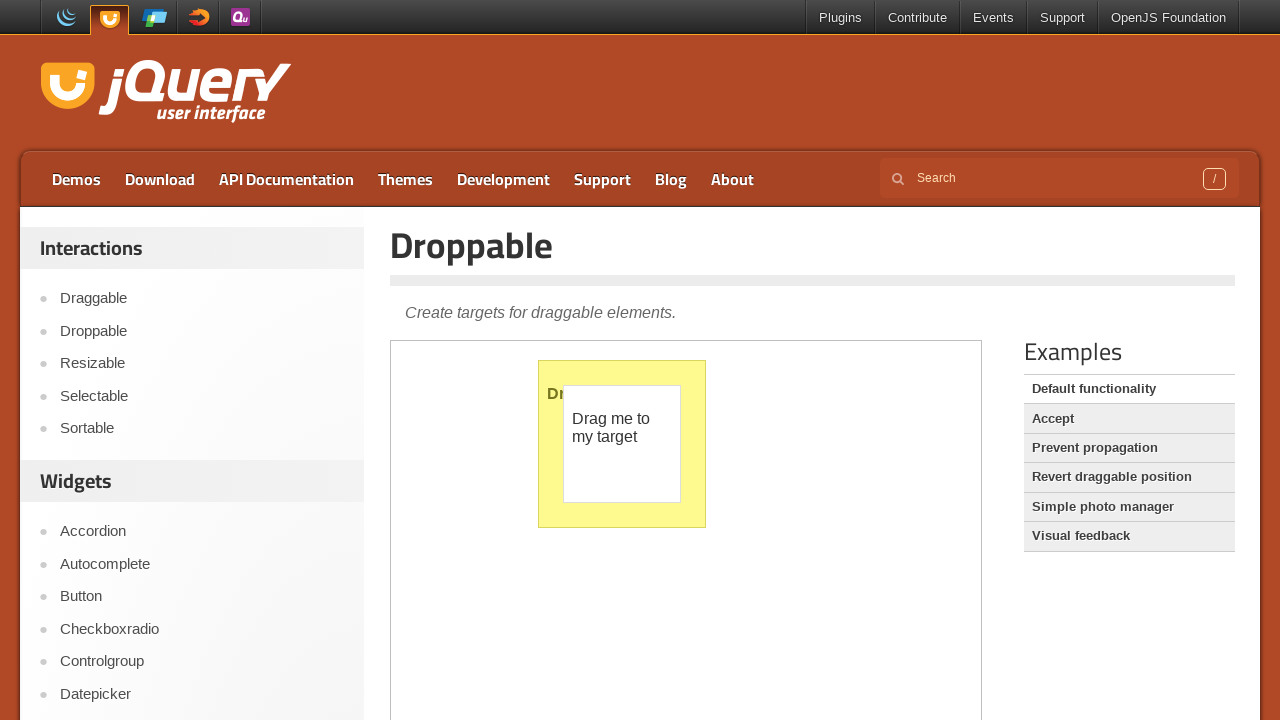

Verified 'Dropped!' message is present
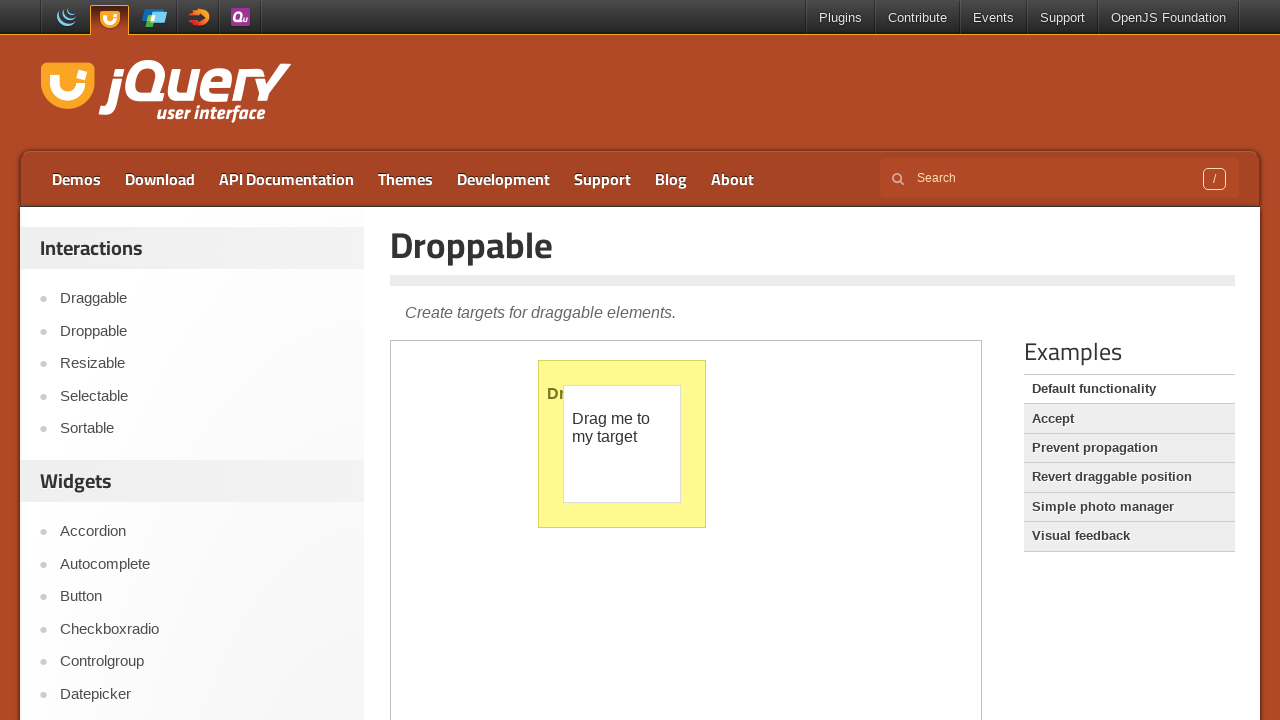

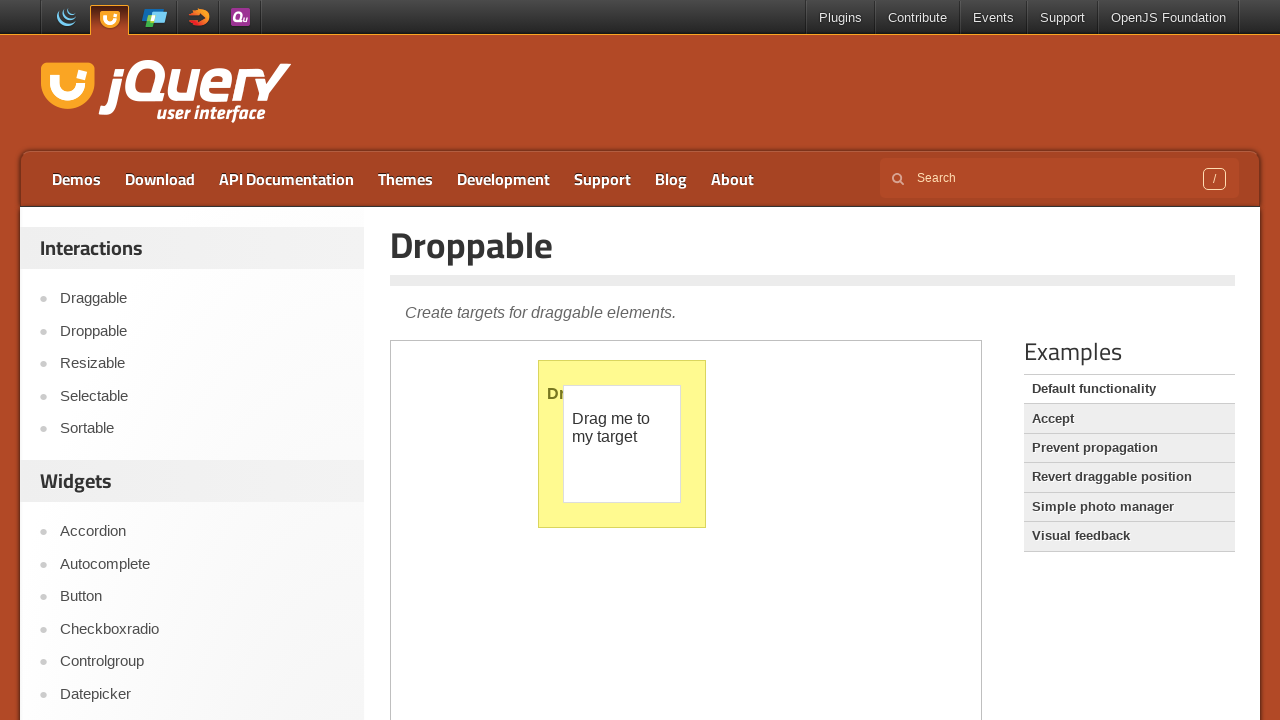